Tests that the clear completed button is hidden when there are no completed items

Starting URL: https://demo.playwright.dev/todomvc

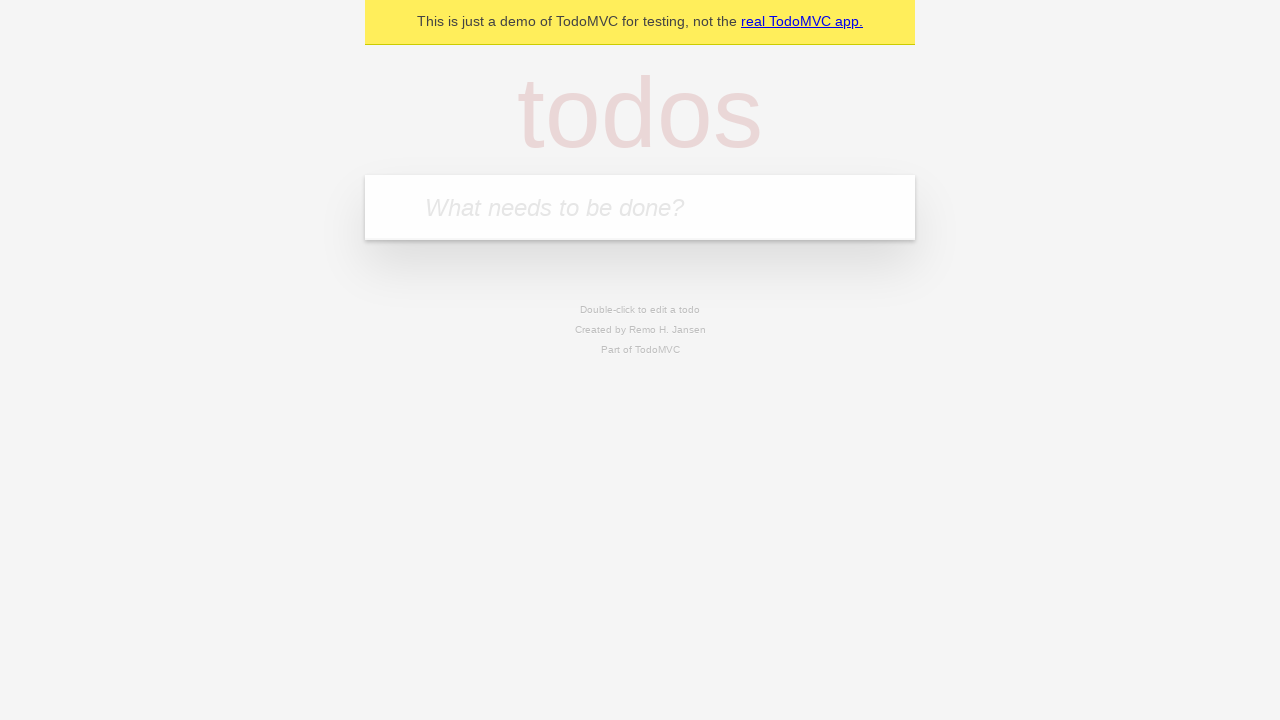

Filled first todo input with 'buy some cheese' on .new-todo
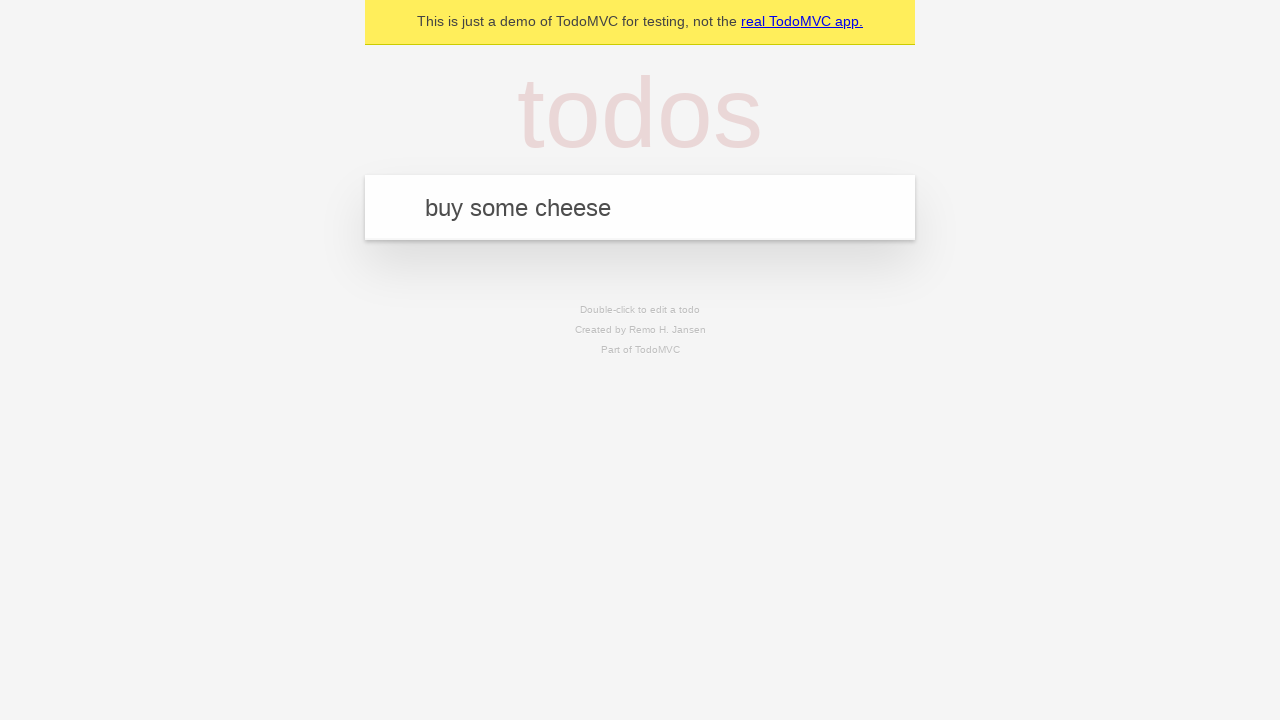

Pressed Enter to create first todo on .new-todo
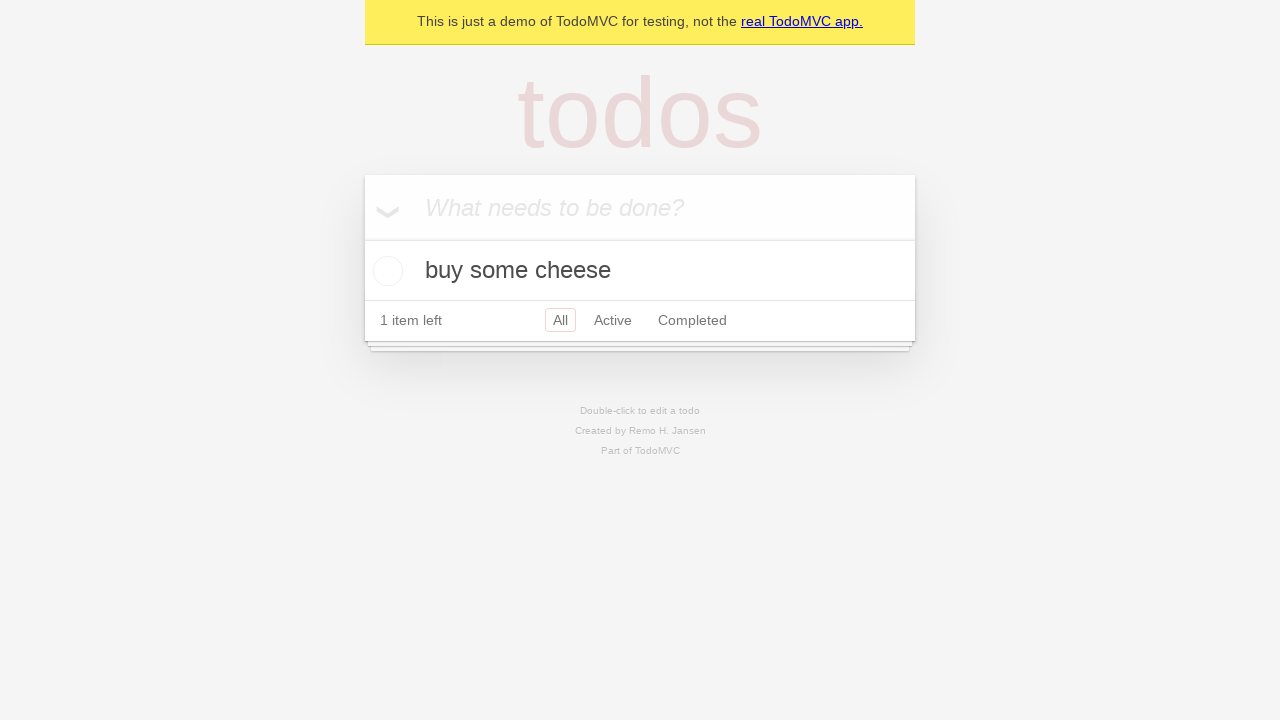

Filled second todo input with 'feed the cat' on .new-todo
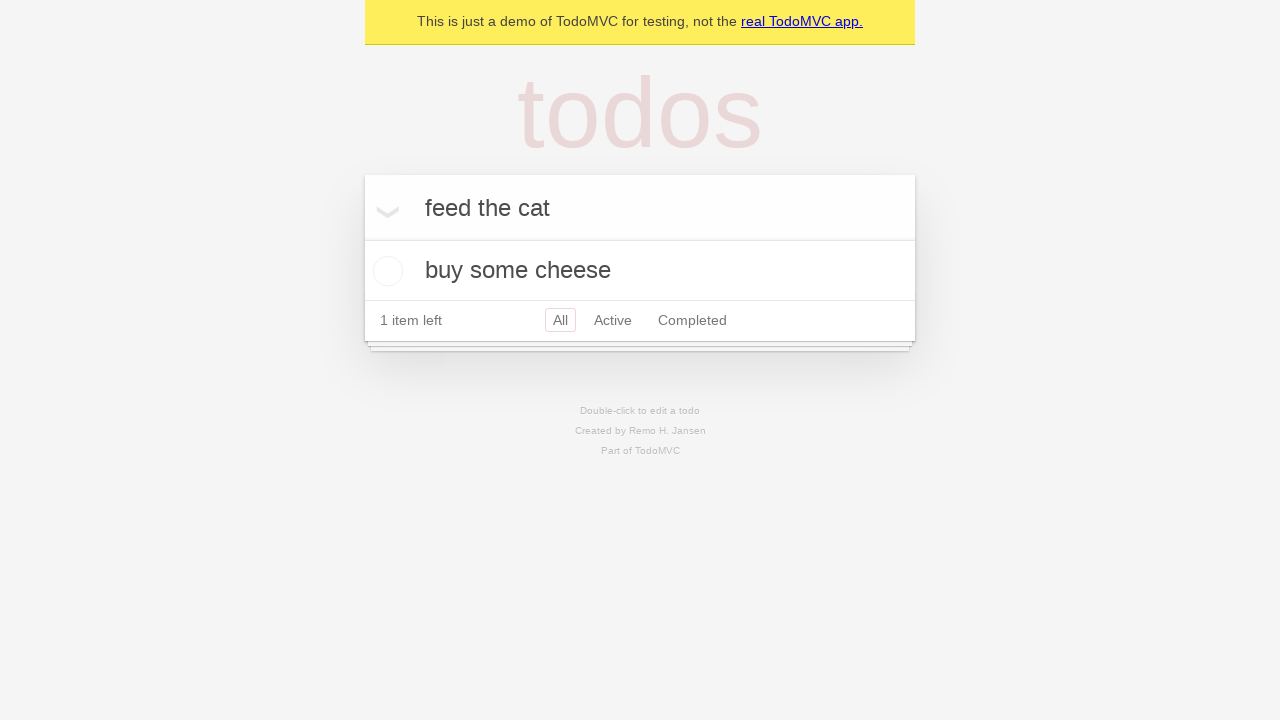

Pressed Enter to create second todo on .new-todo
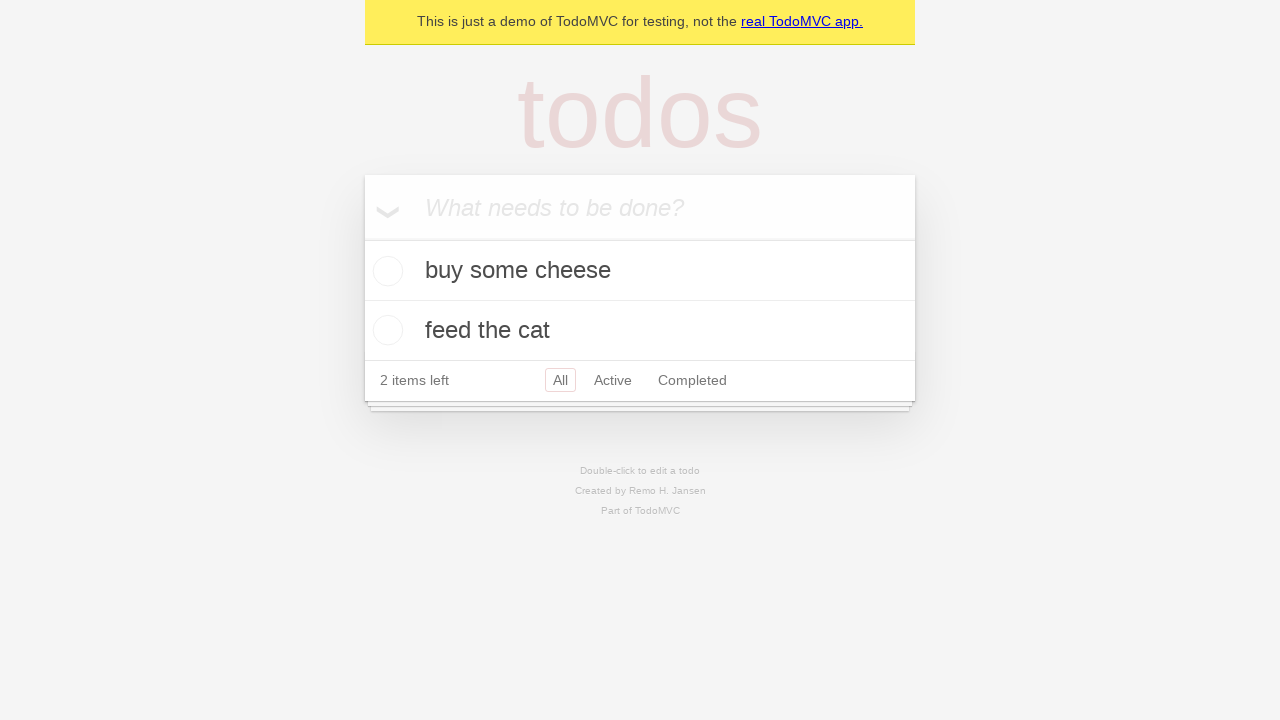

Filled third todo input with 'book a doctors appointment' on .new-todo
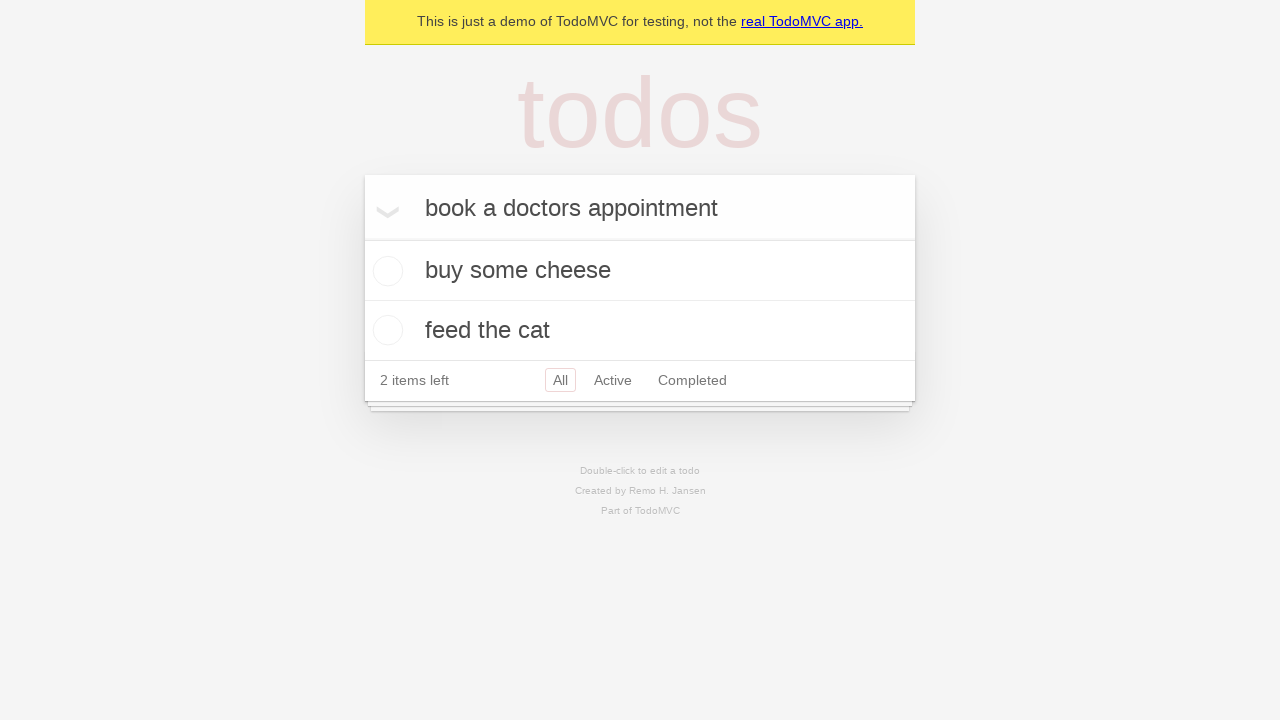

Pressed Enter to create third todo on .new-todo
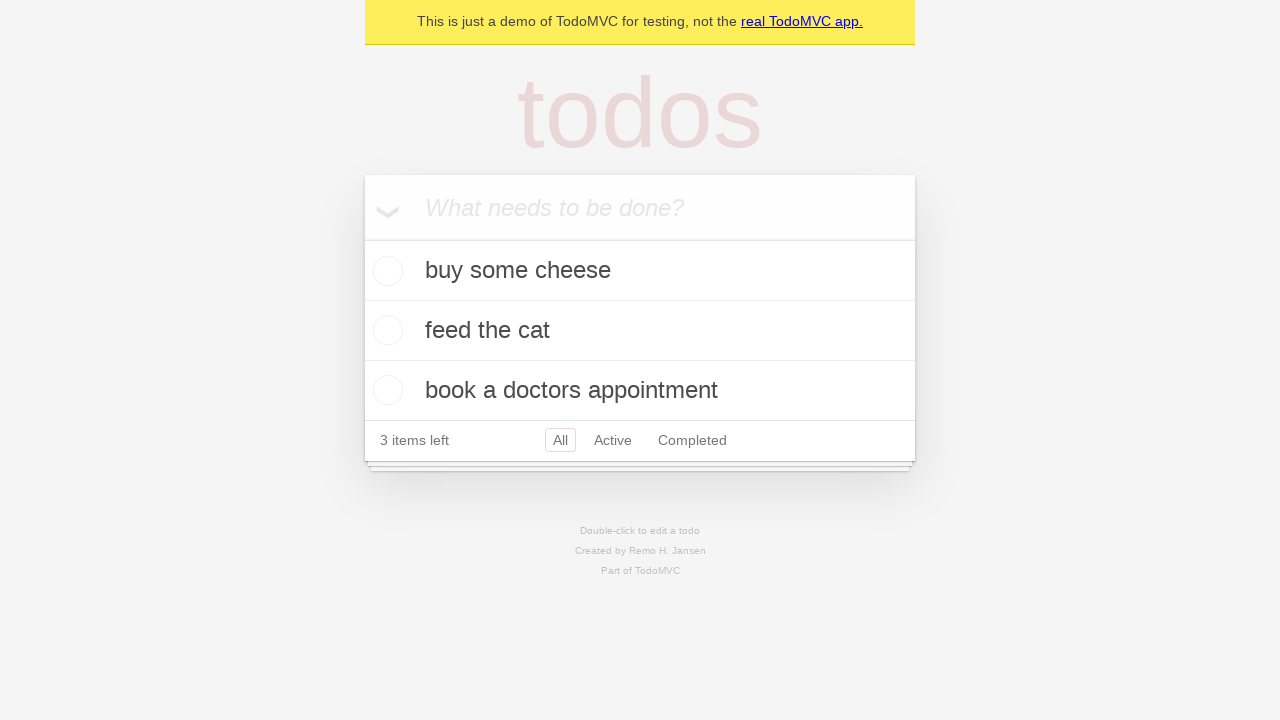

Waited for all three todo items to appear
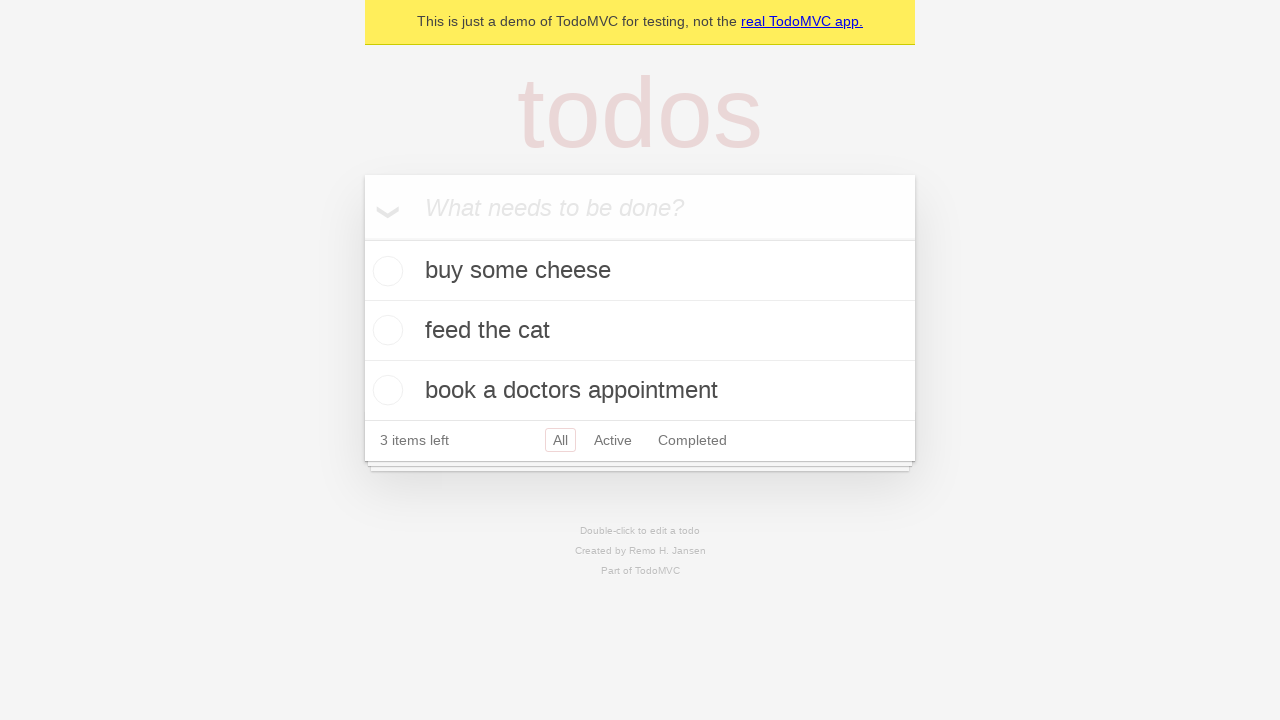

Checked the first todo item as completed at (385, 271) on .todo-list li .toggle >> nth=0
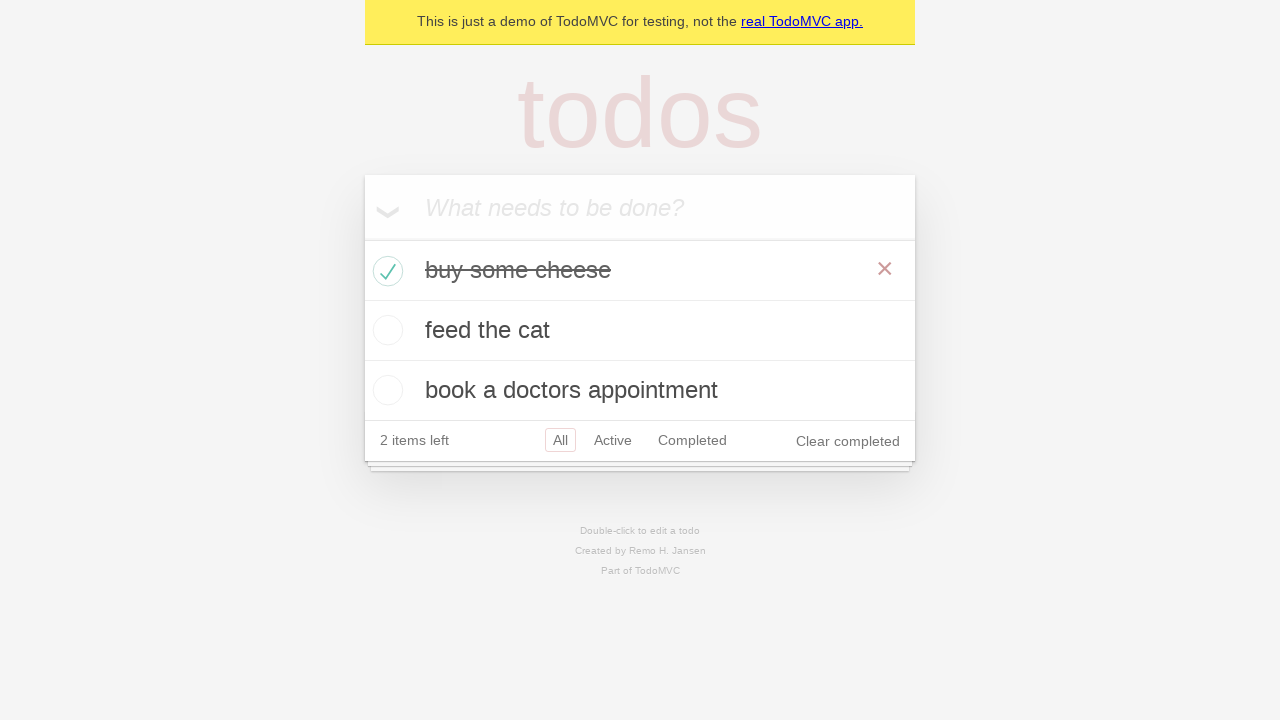

Clicked clear completed button to remove completed item at (848, 441) on .clear-completed
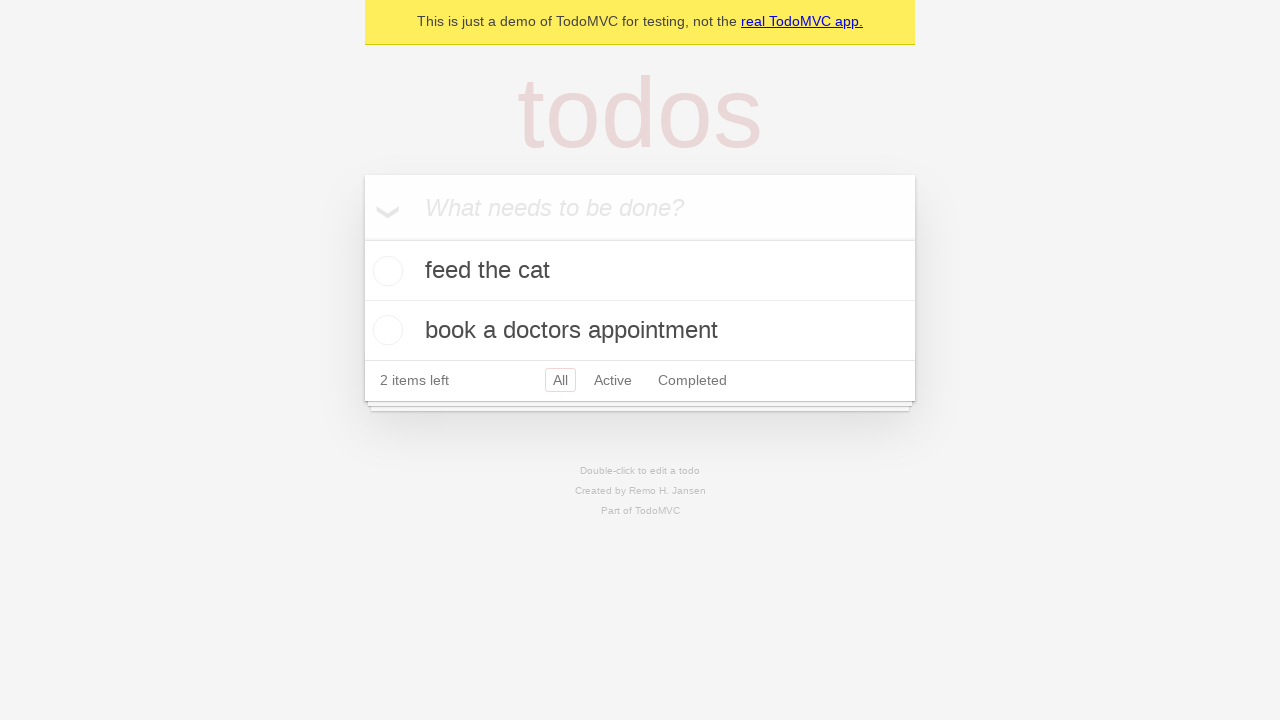

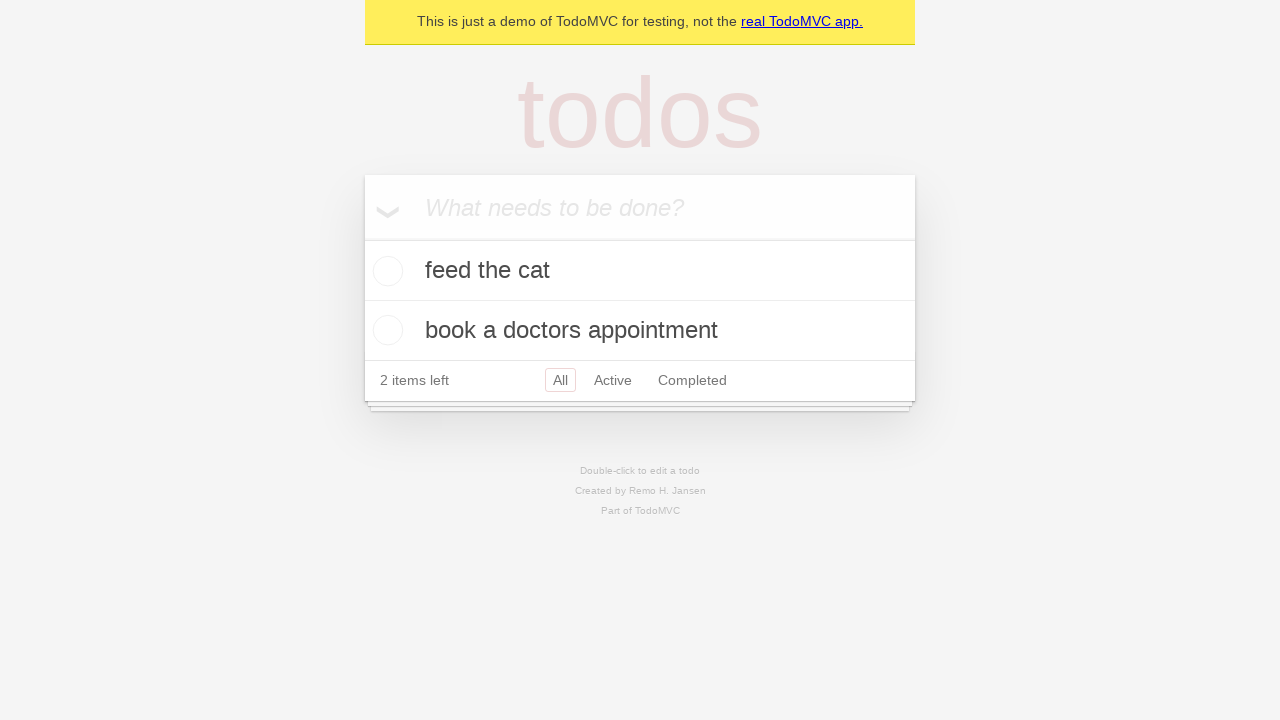